Tests various WebDriver.io documentation page interactions including opening new tabs, scrolling to elements, checking element visibility, and clicking the help button

Starting URL: https://v5.webdriver.io/docs/api.html

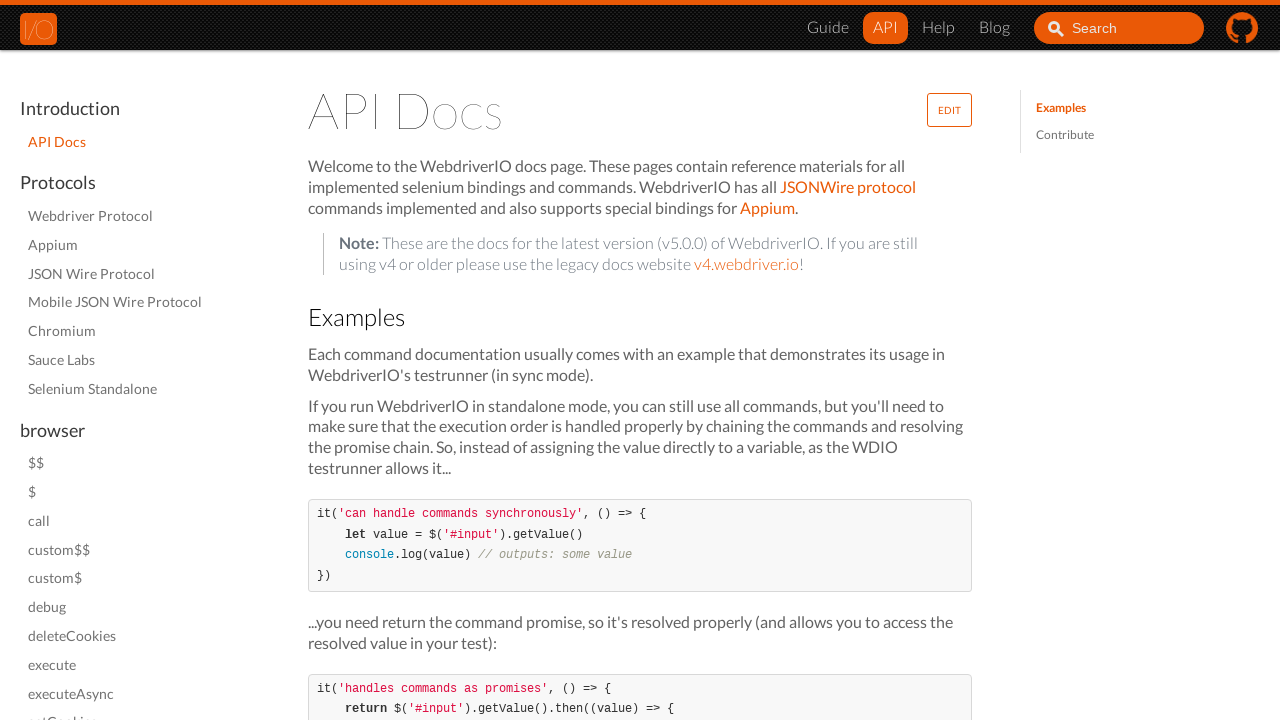

Located JSONWire protocol link element
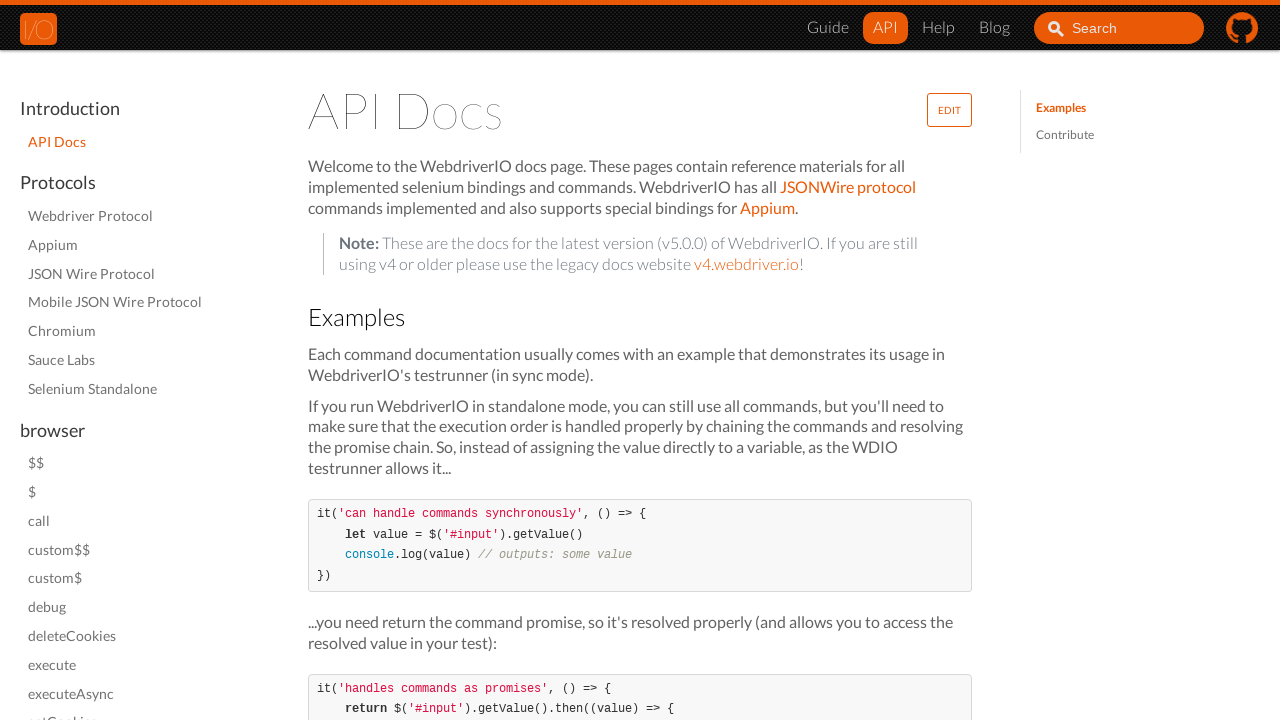

Retrieved href attribute from JSONWire protocol link
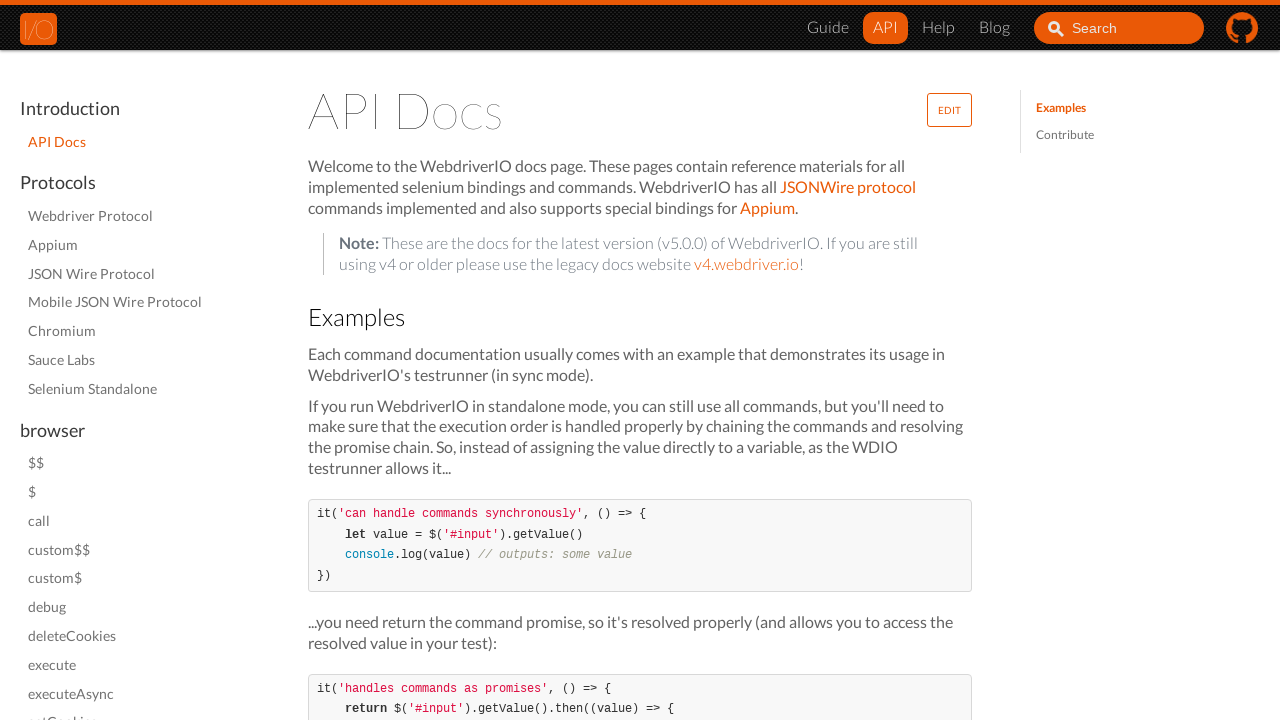

Opened new browser tab
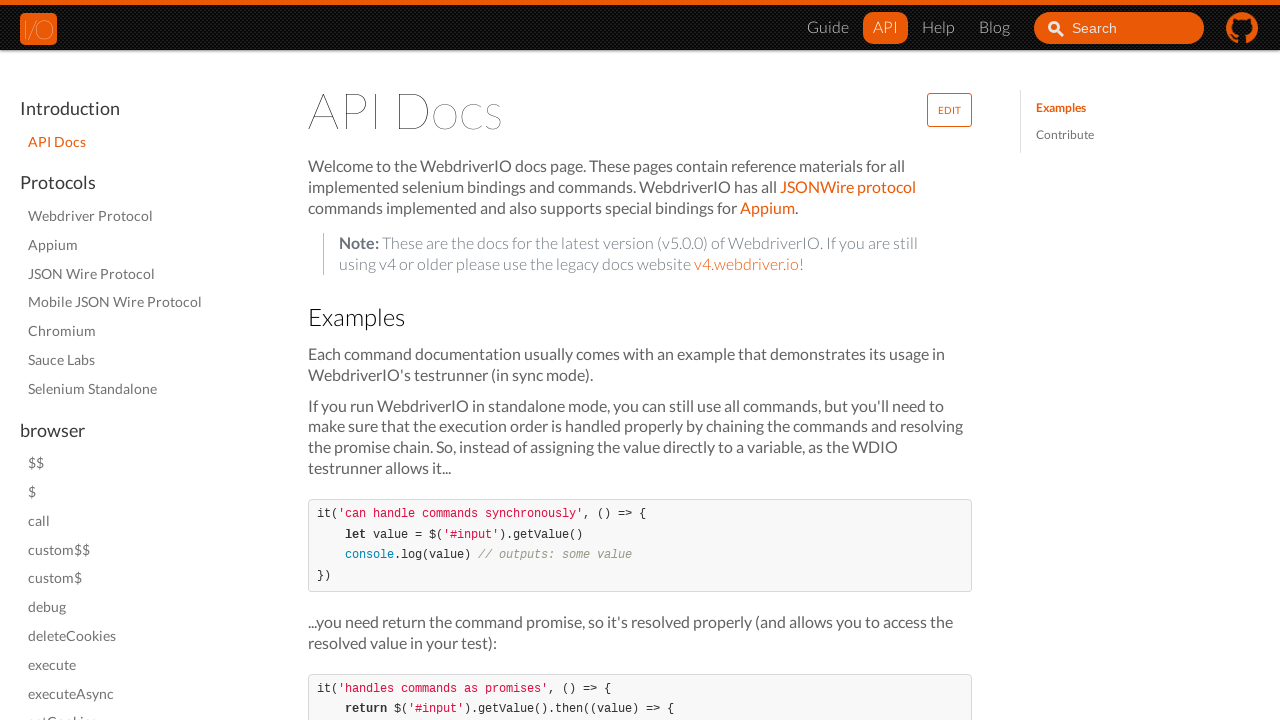

Navigated to JSONWire protocol documentation in new tab
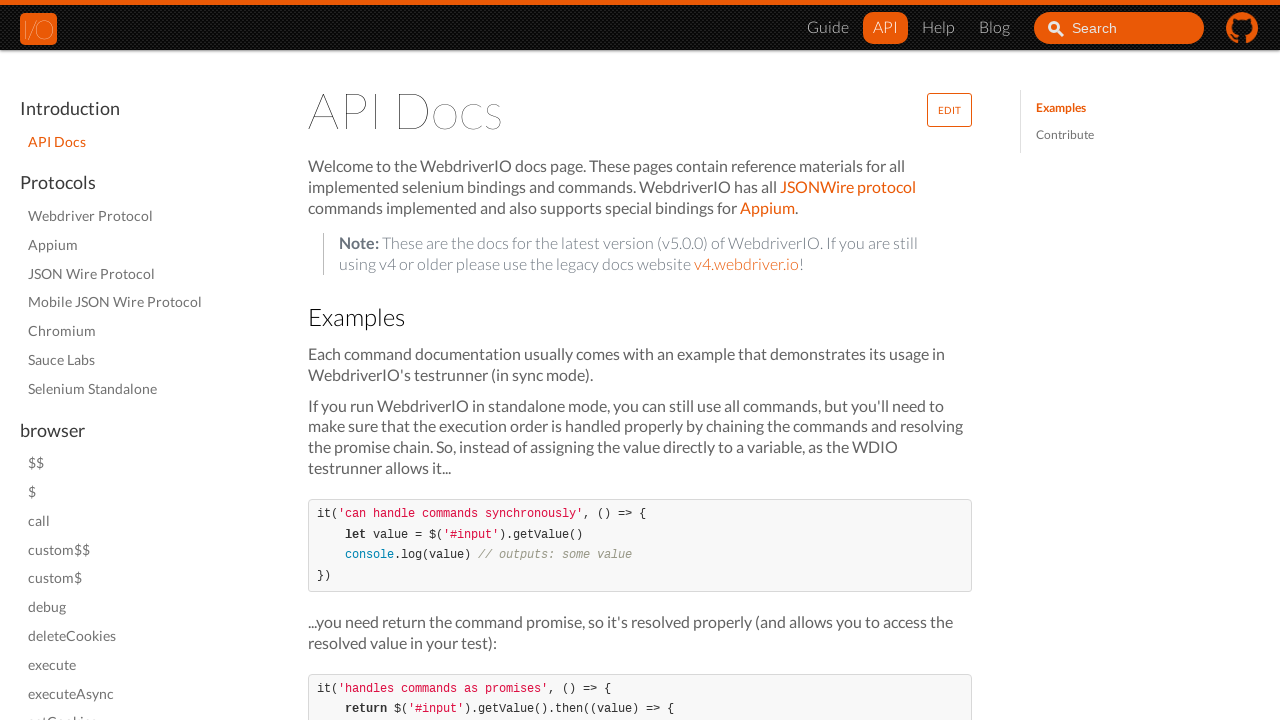

Switched back to original WebDriver.io API page
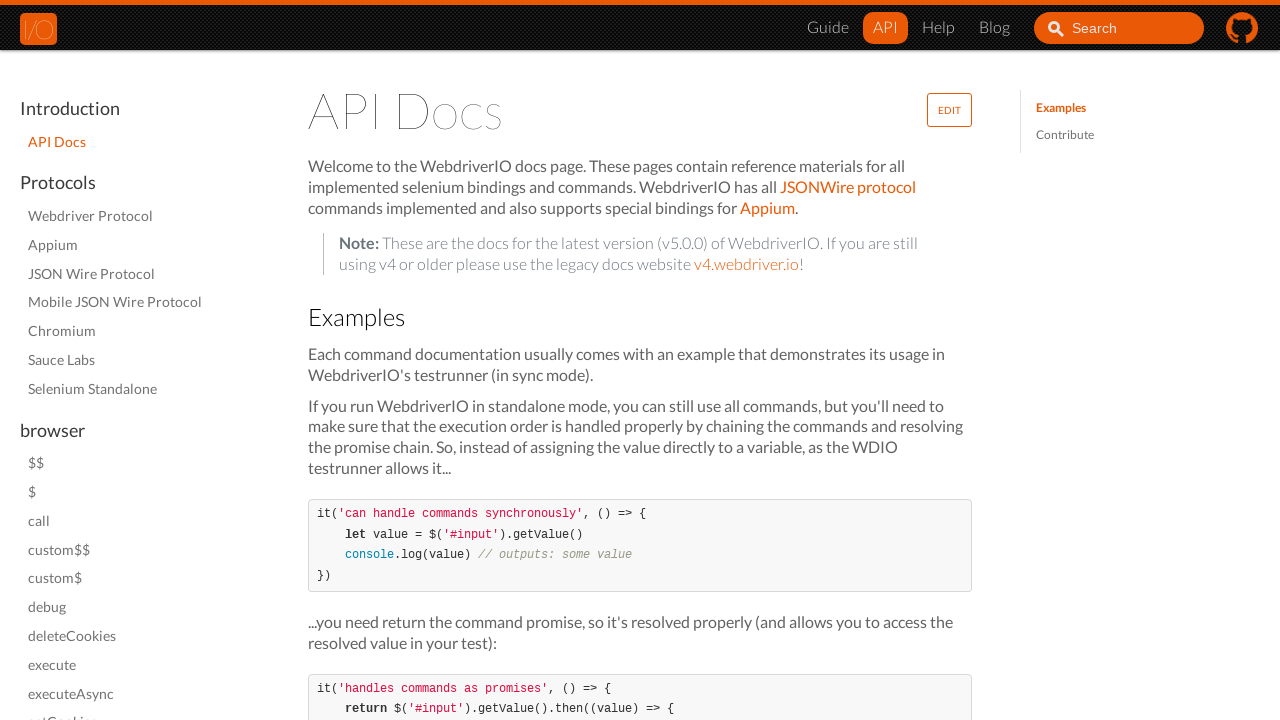

API Docs header element loaded and visible
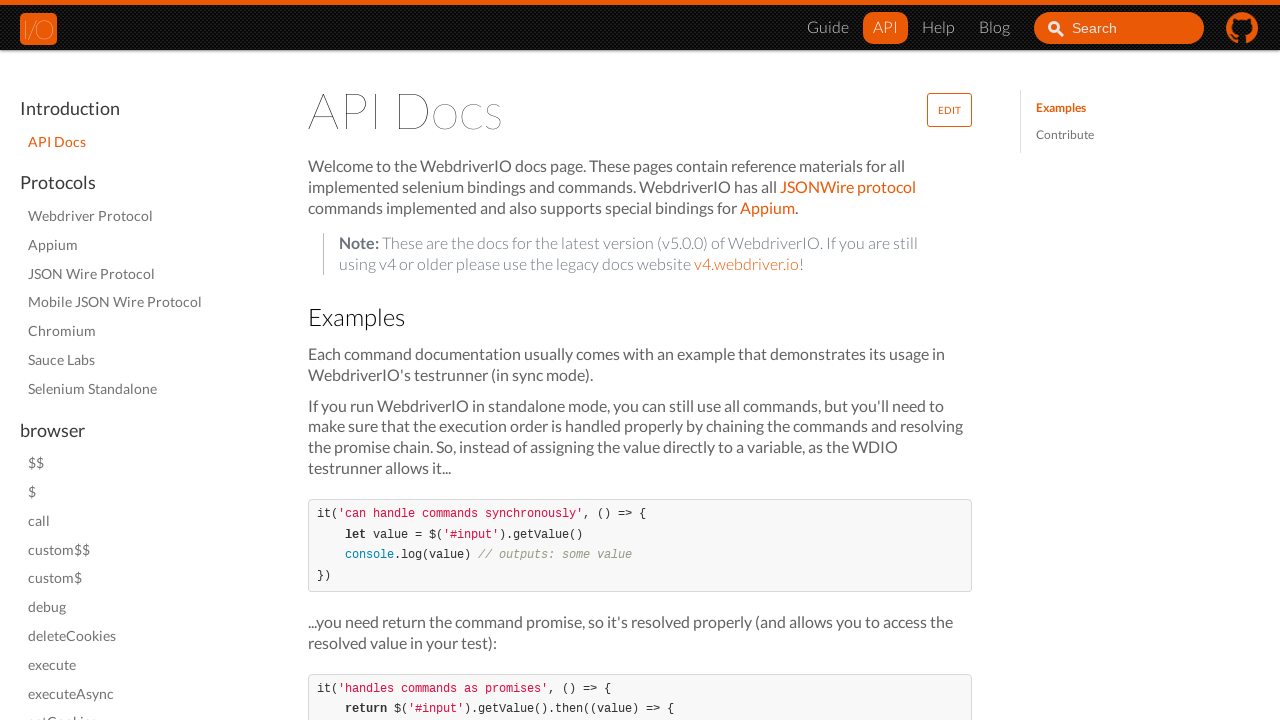

Located Twitter link element
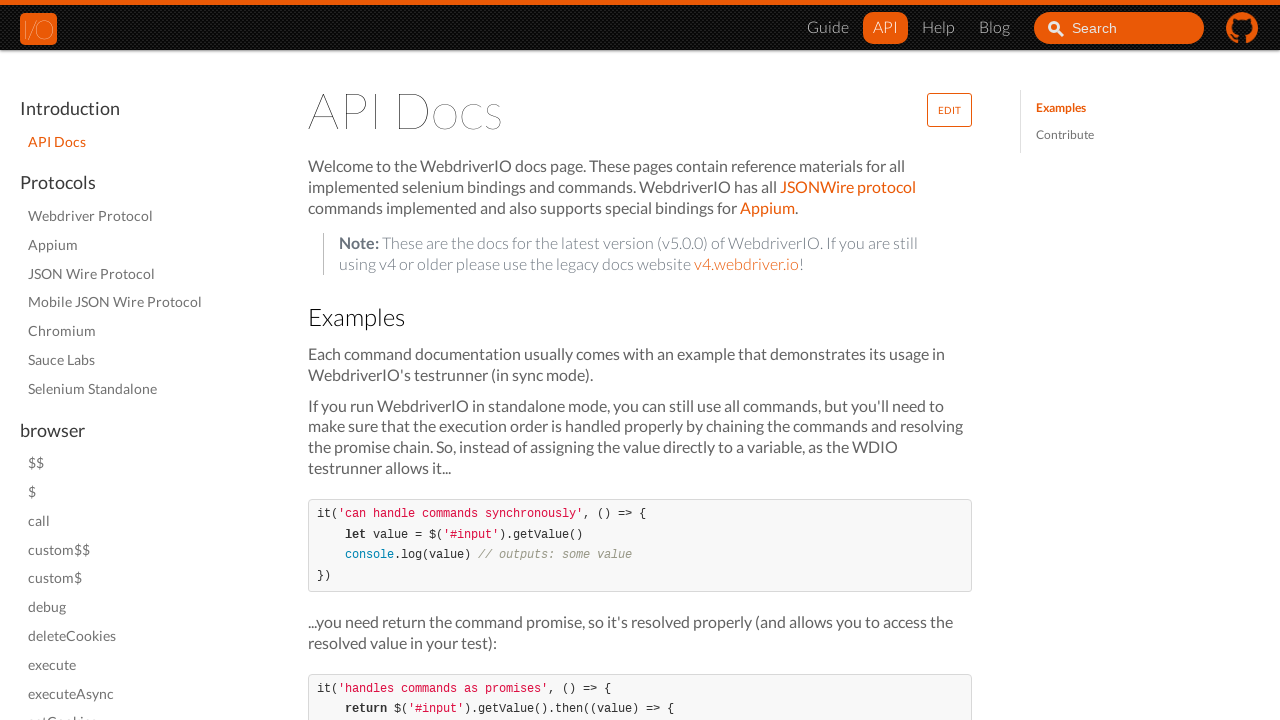

Scrolled Twitter link into view
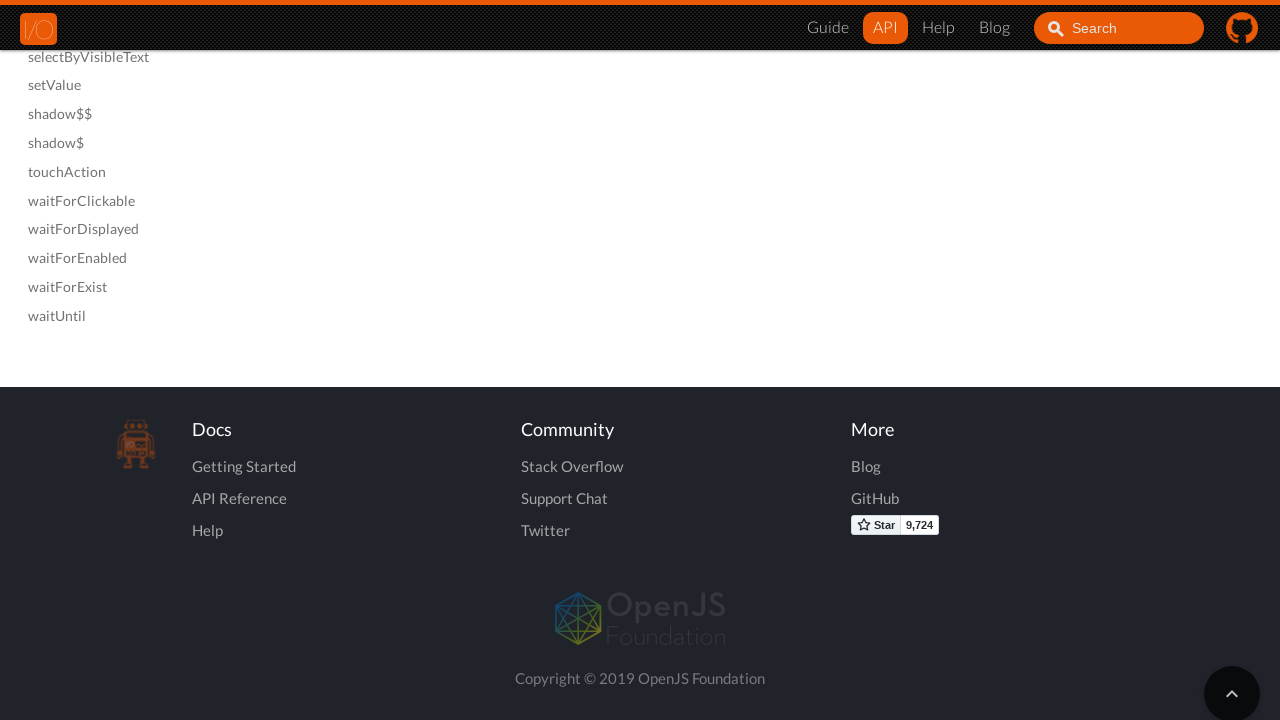

Located Help button element
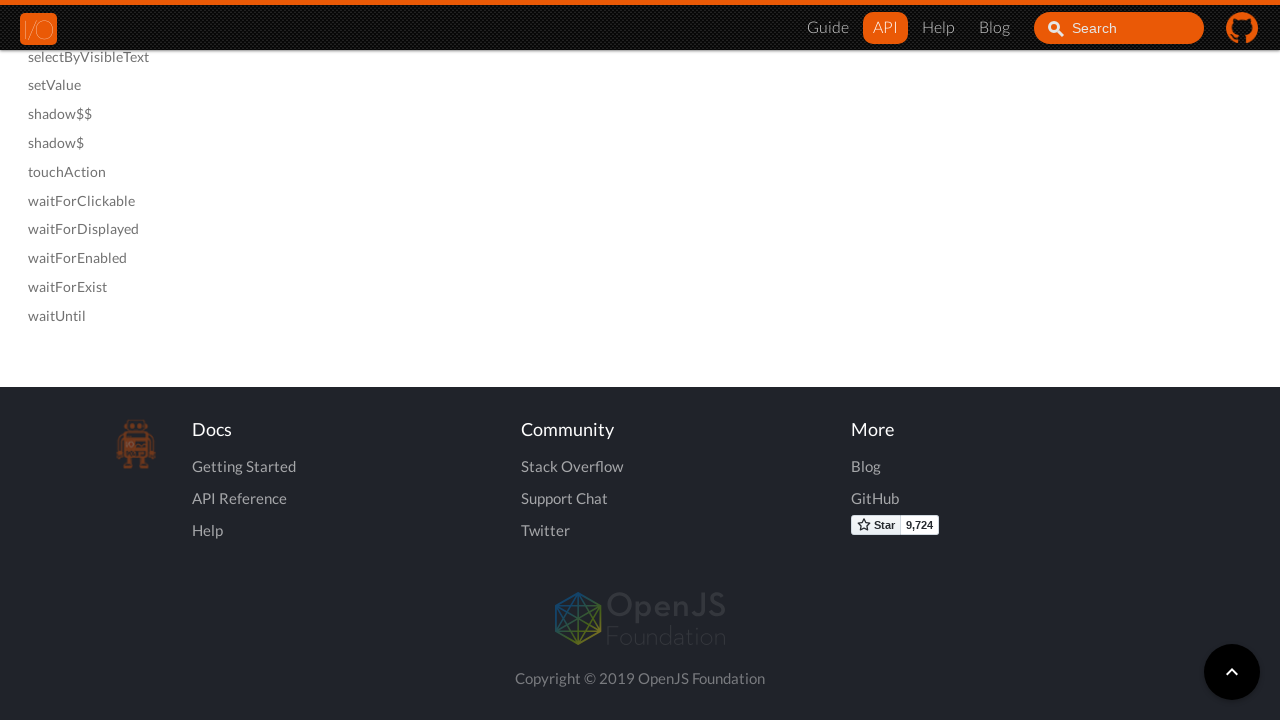

Clicked Help button to navigate to help page at (938, 28) on li a[href="/help.html"]
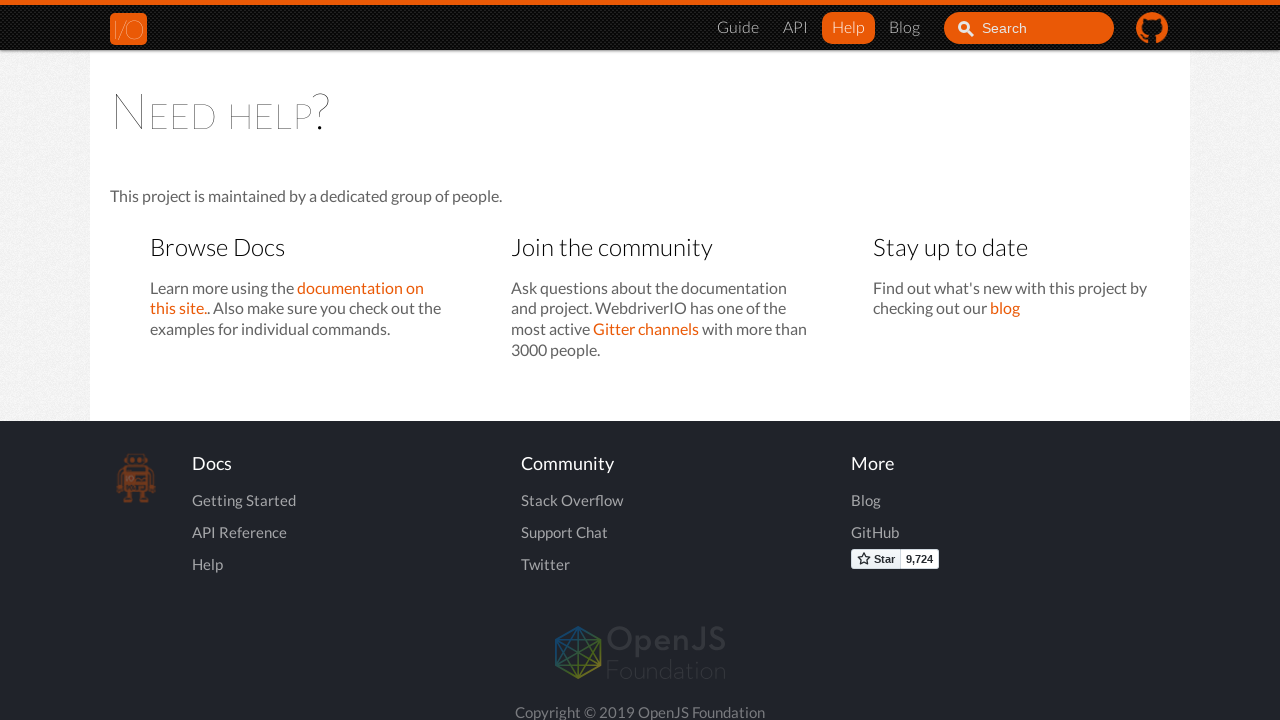

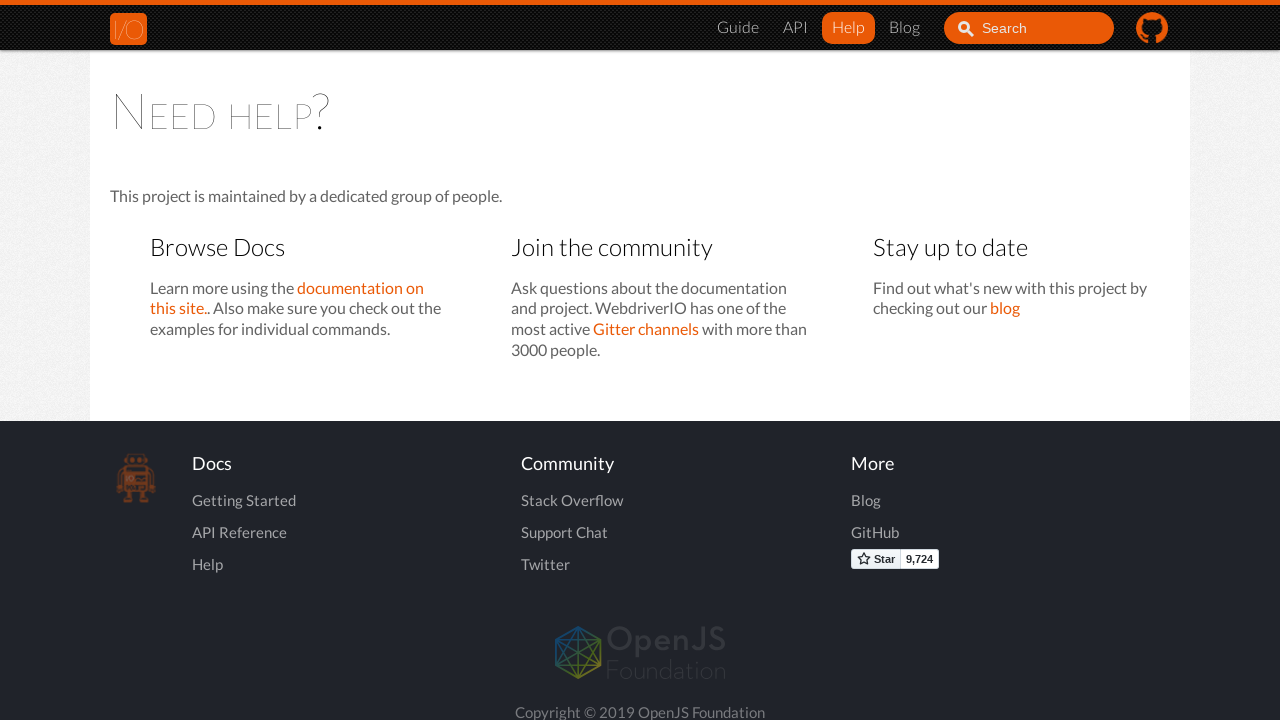